Tests table sorting functionality by clicking the Email column header to verify alphabetical sorting

Starting URL: http://the-internet.herokuapp.com/tables

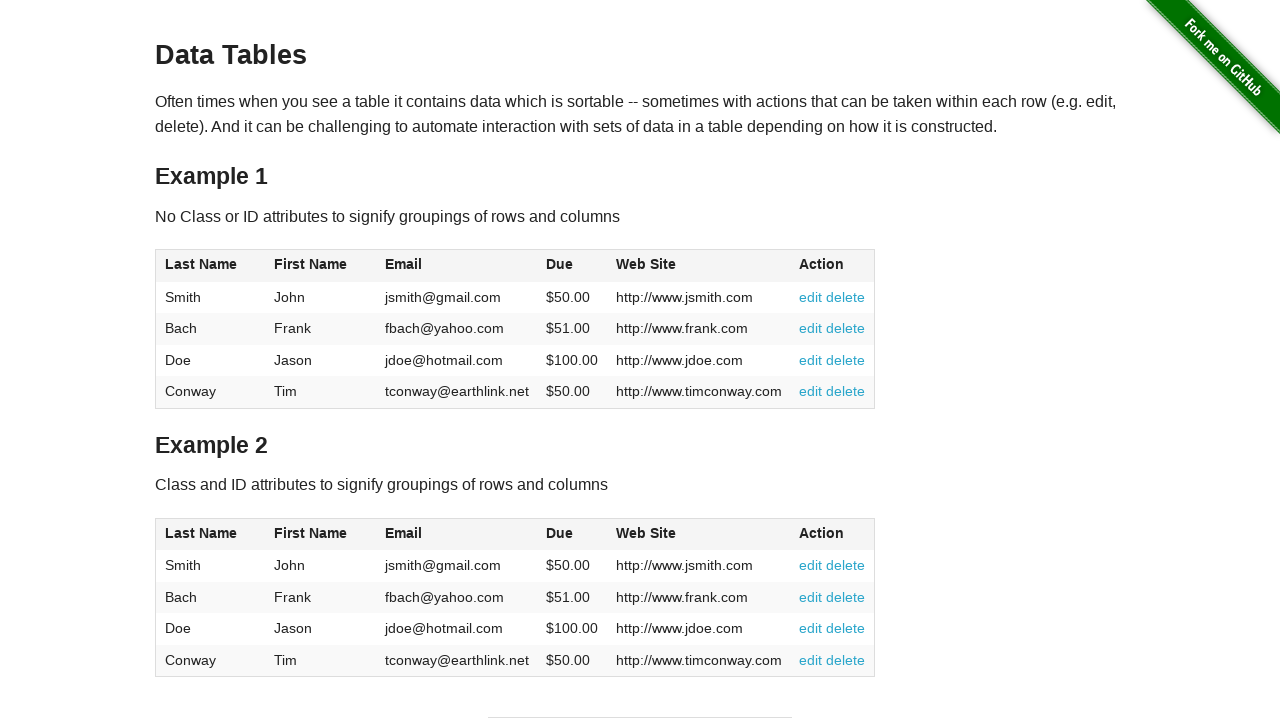

Clicked Email column header to sort table at (457, 266) on #table1 thead tr th:nth-of-type(3)
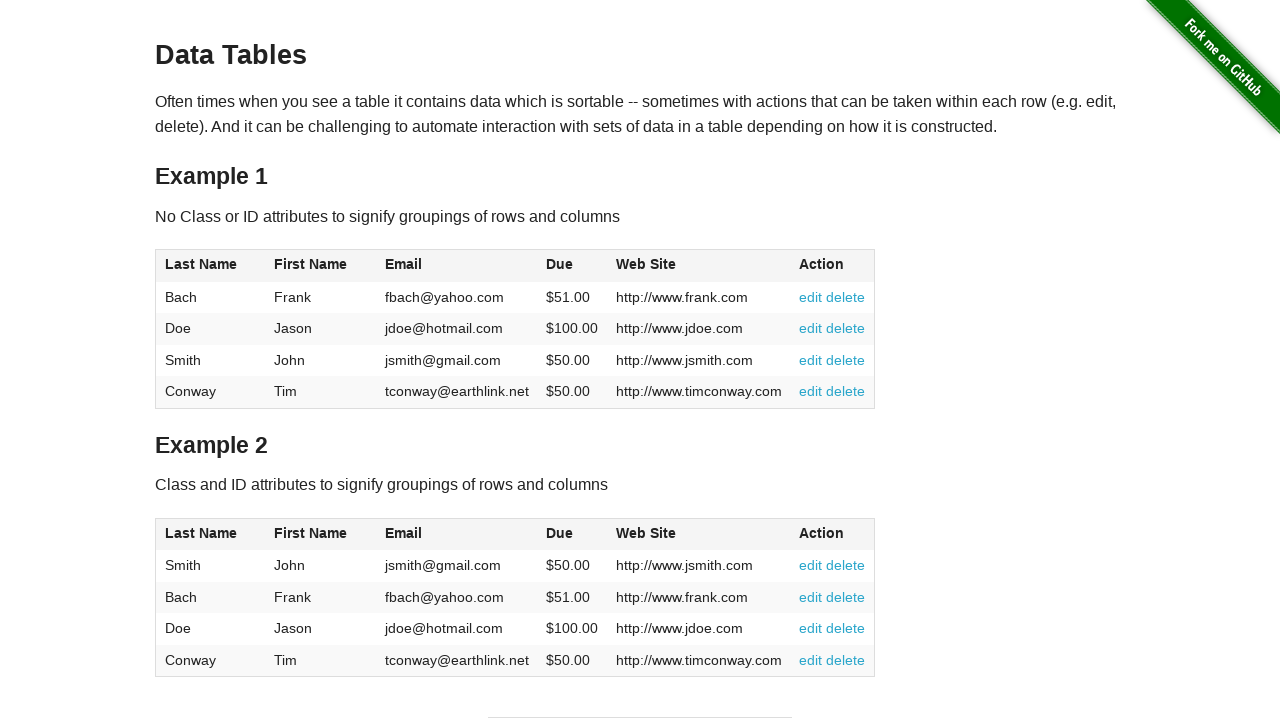

Table updated after sorting by Email column
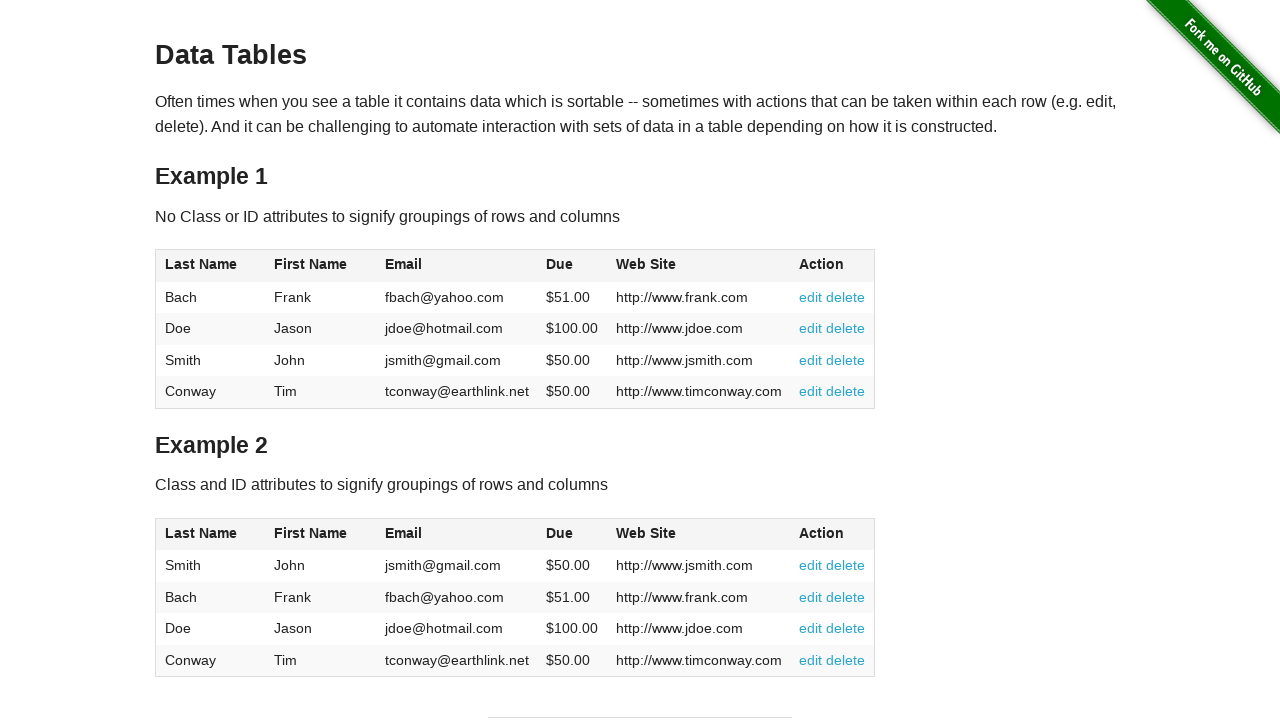

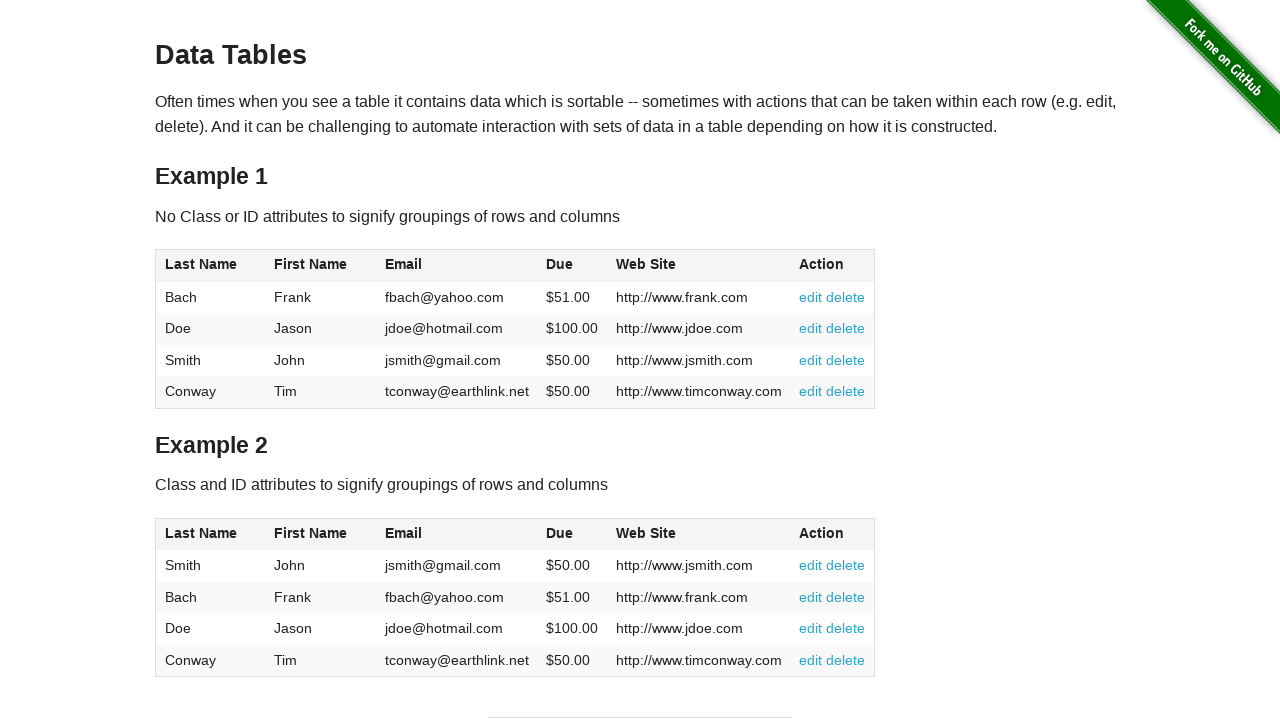